Simple test that navigates to GitHub's homepage and verifies the page loads by checking the page title

Starting URL: https://github.com

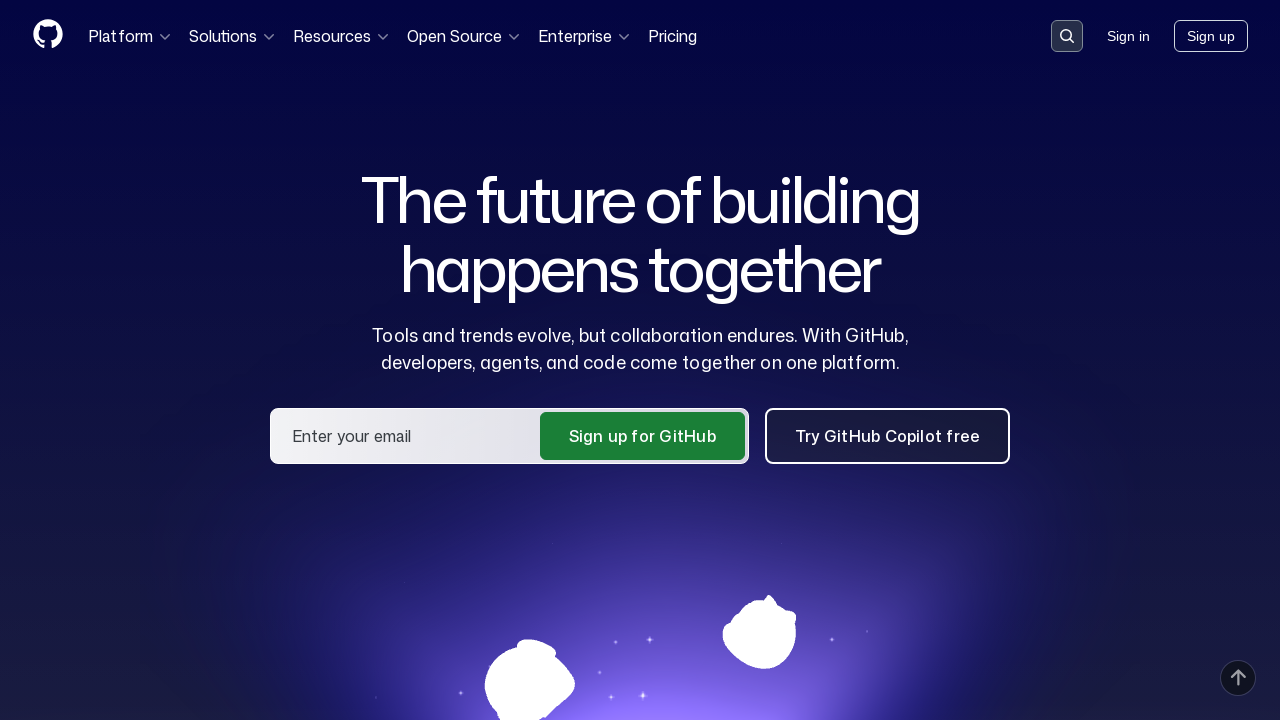

Navigated to GitHub homepage
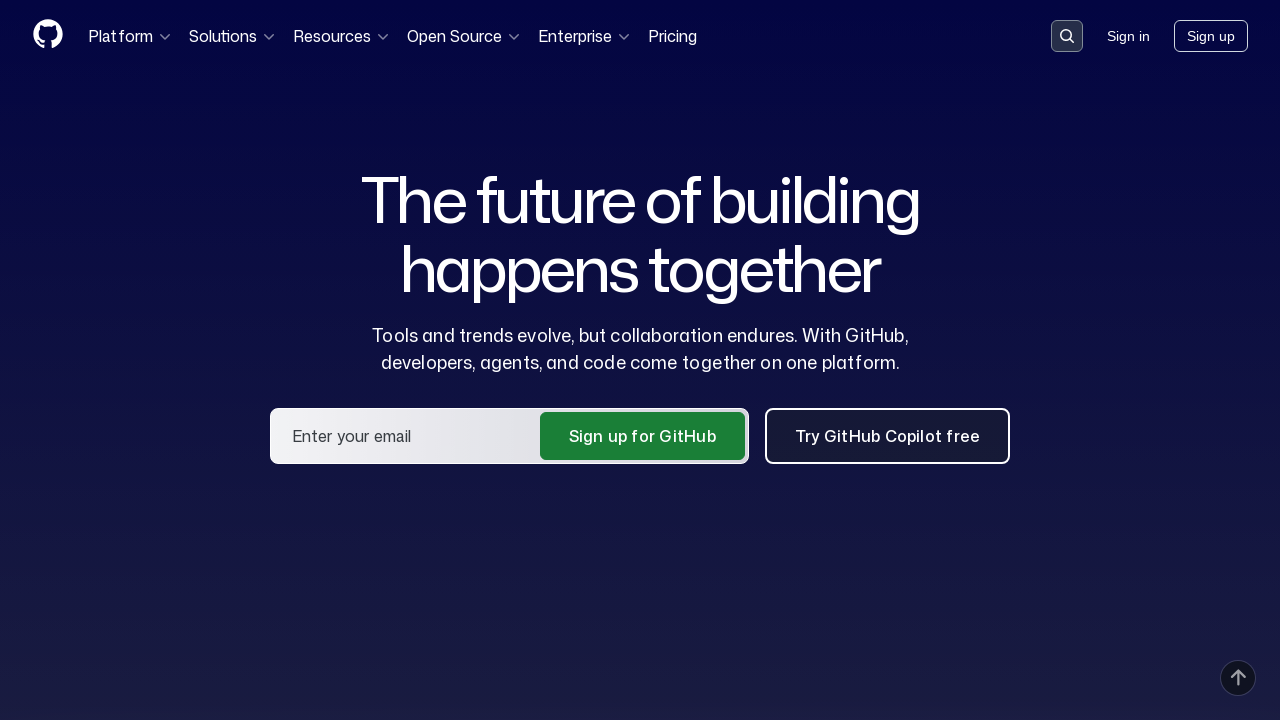

Waited for page to reach domcontentloaded state
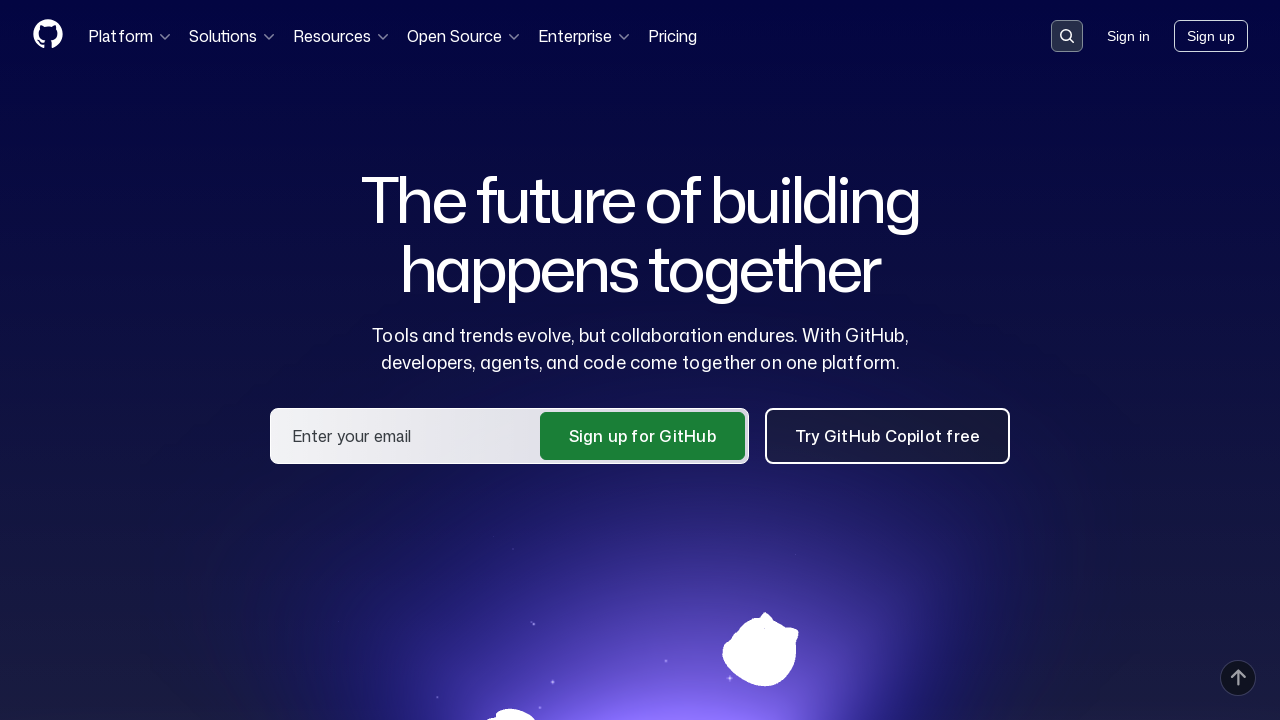

Retrieved page title: 'GitHub · Change is constant. GitHub keeps you ahead. · GitHub'
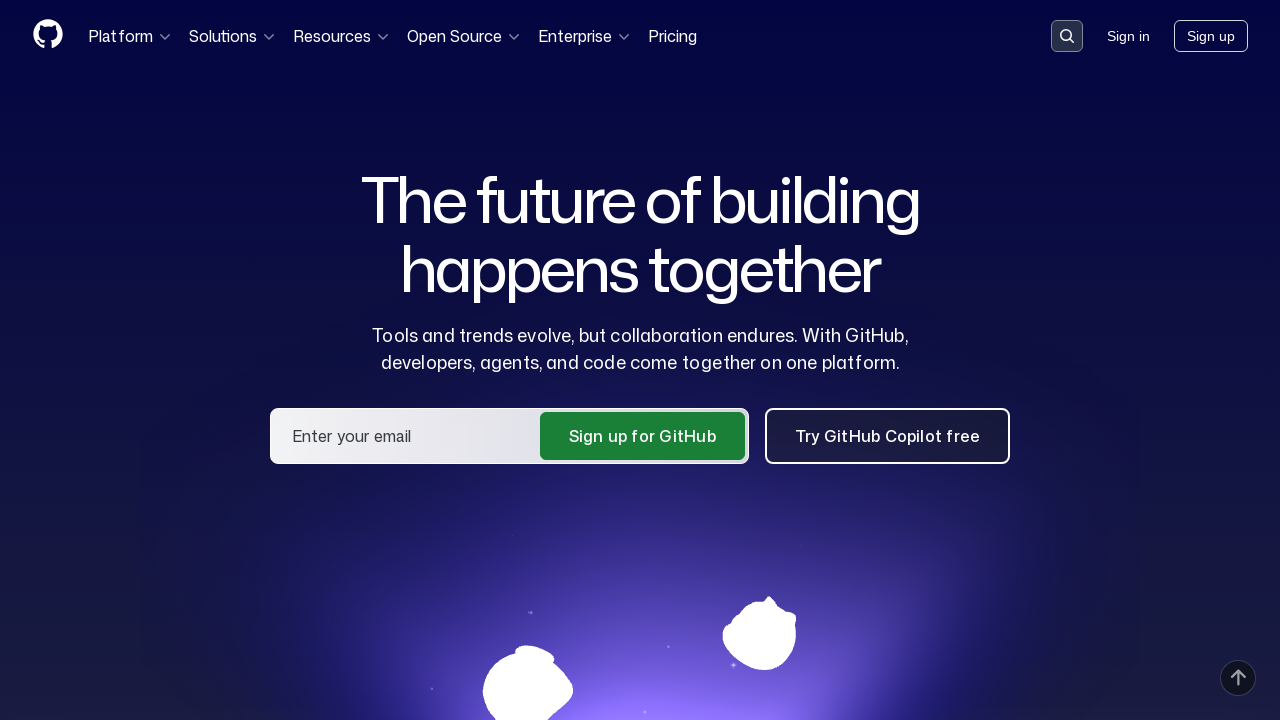

Verified page title contains 'GitHub'
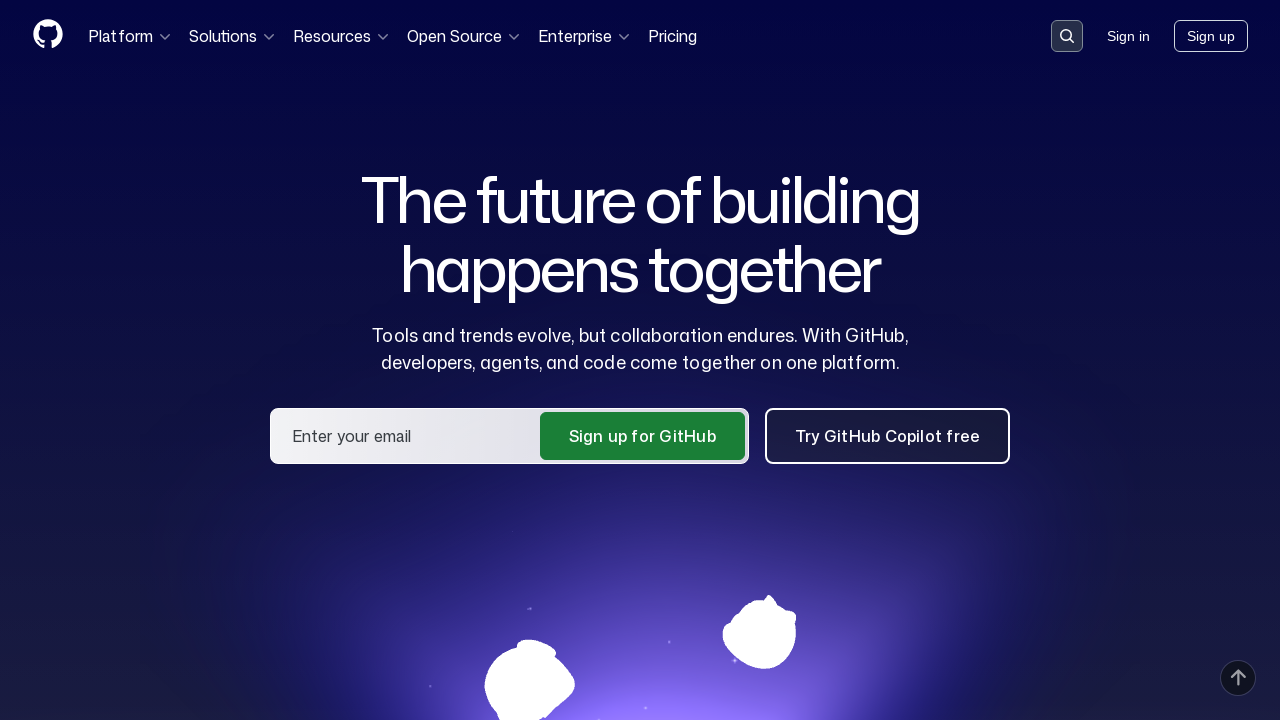

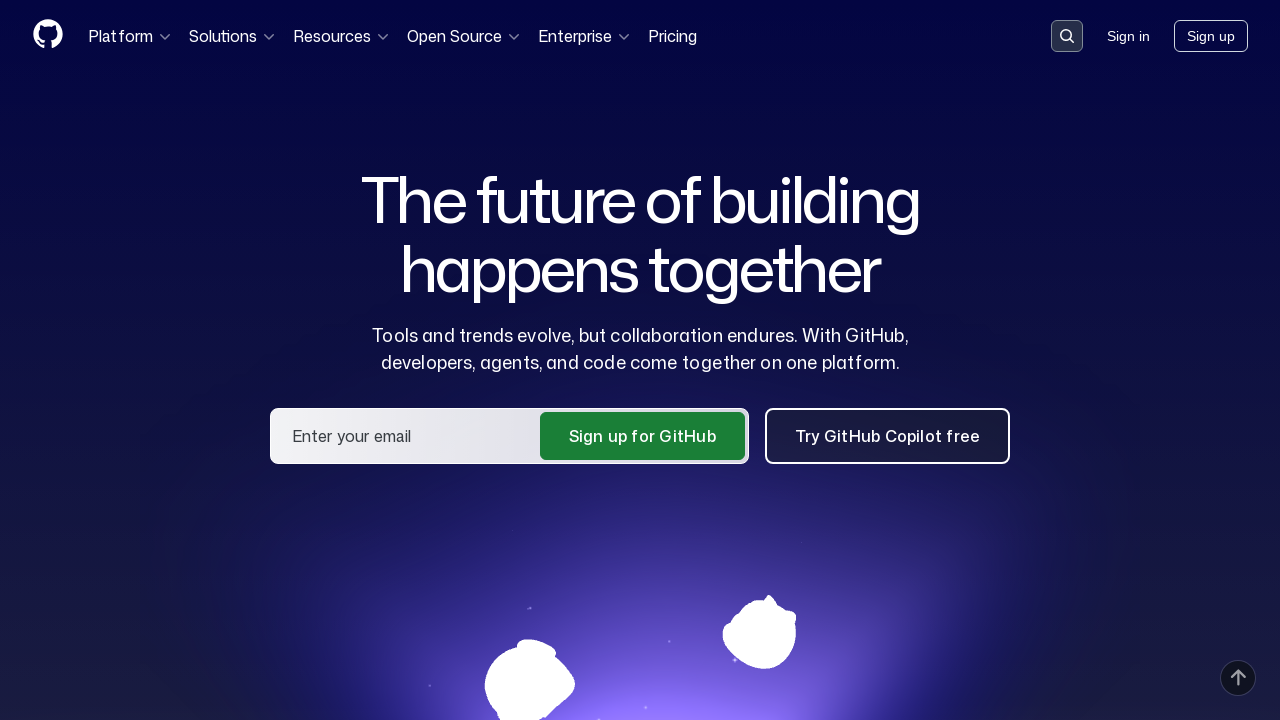